Tests the search functionality with invalid/nonsense input to verify error handling on W3Schools

Starting URL: https://www.w3schools.com/

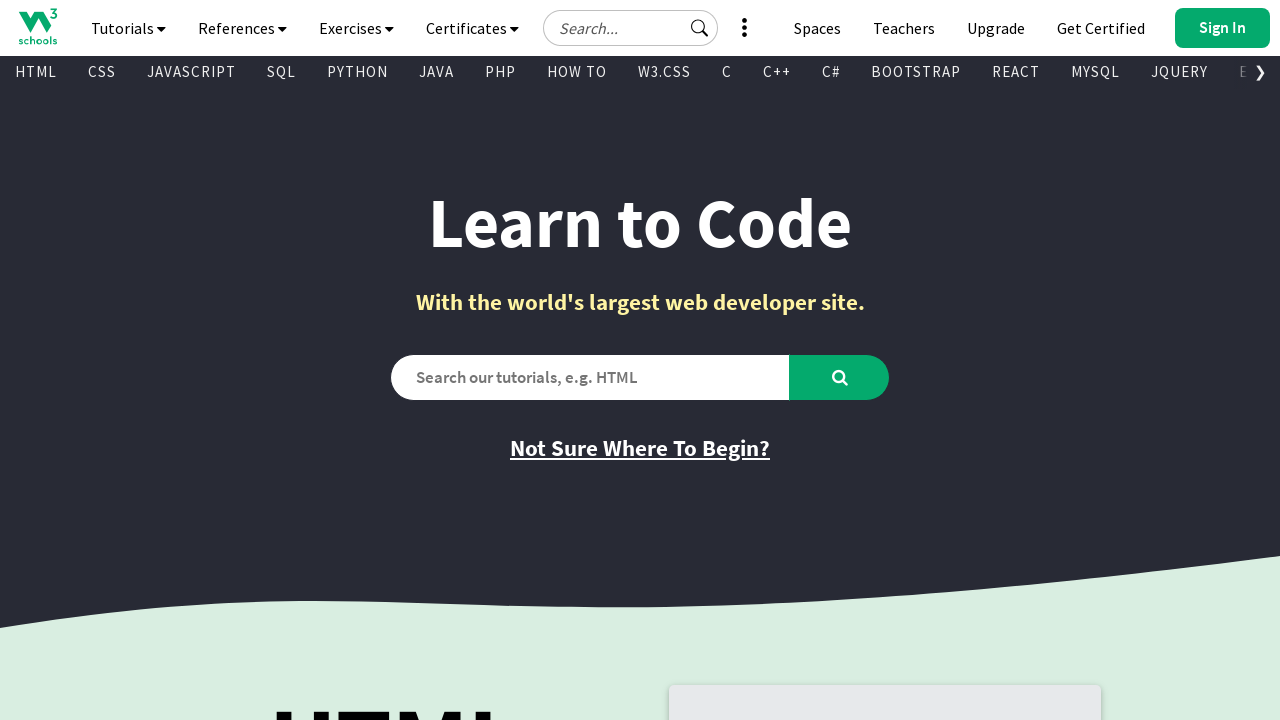

Filled search bar with invalid search term 'xyzabc123nonsense' on //form/input
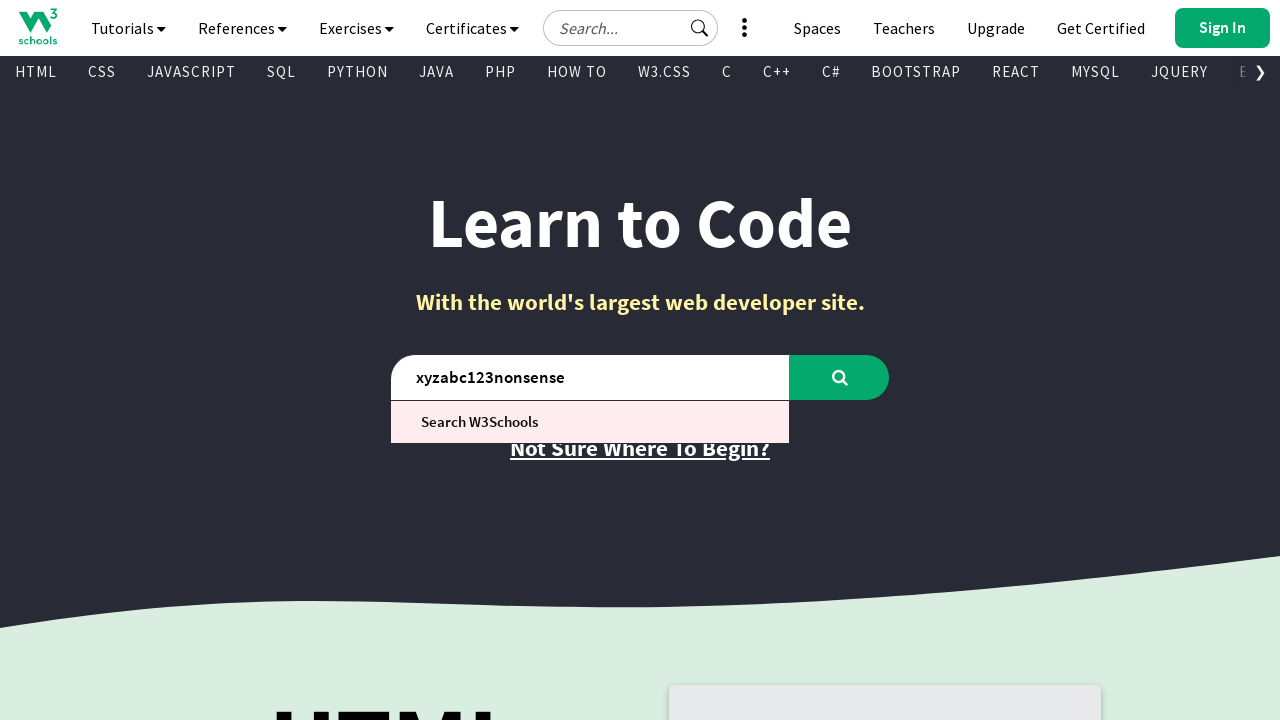

Clicked search button to submit invalid search at (840, 377) on xpath=//form/button
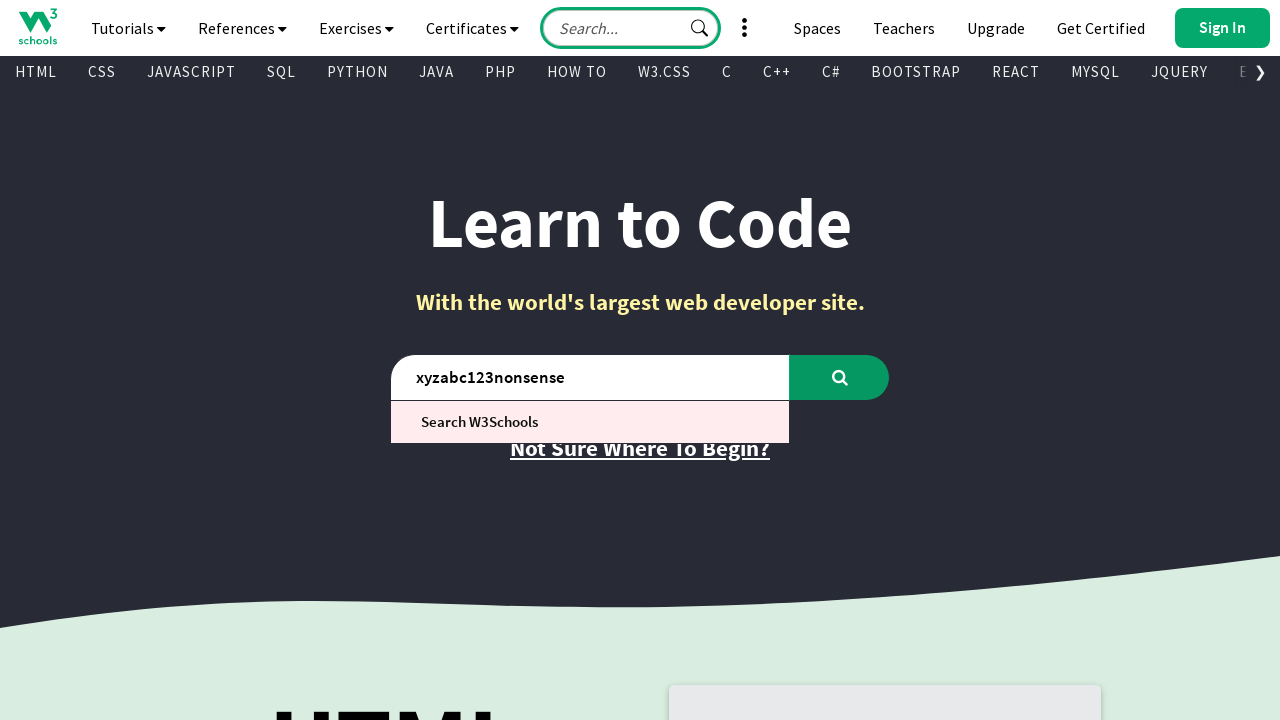

Page finished loading after search submission
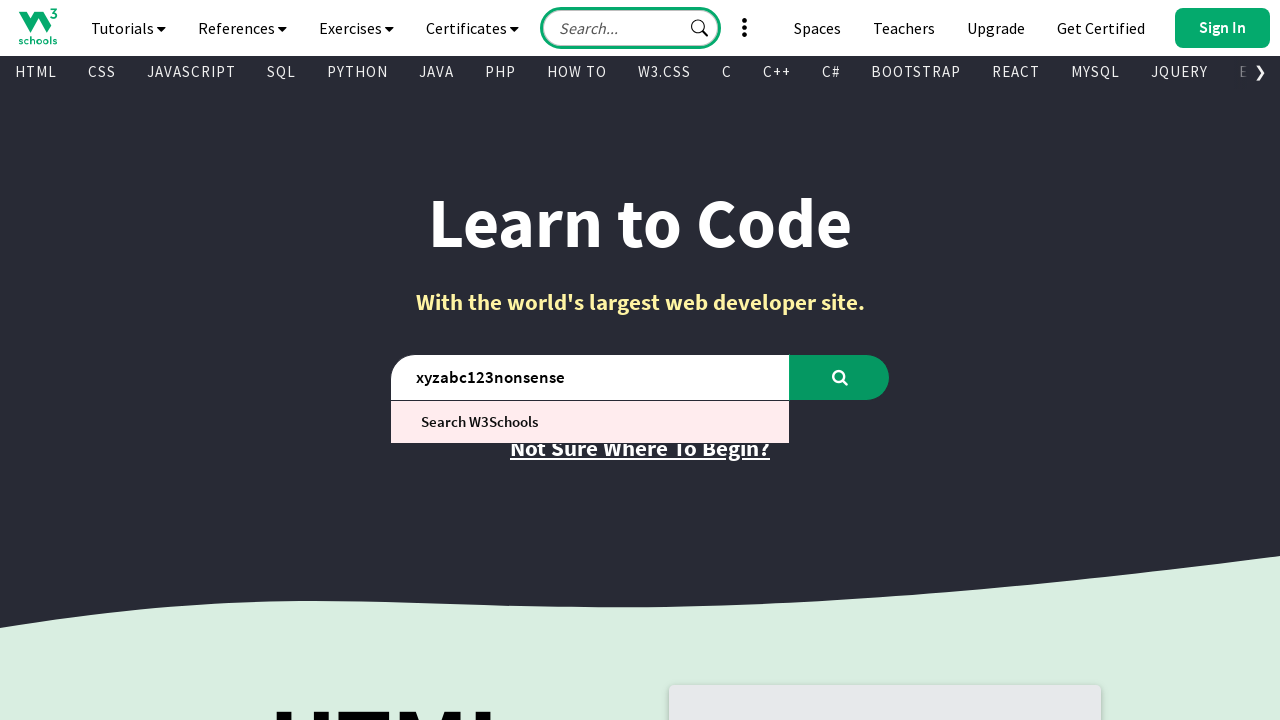

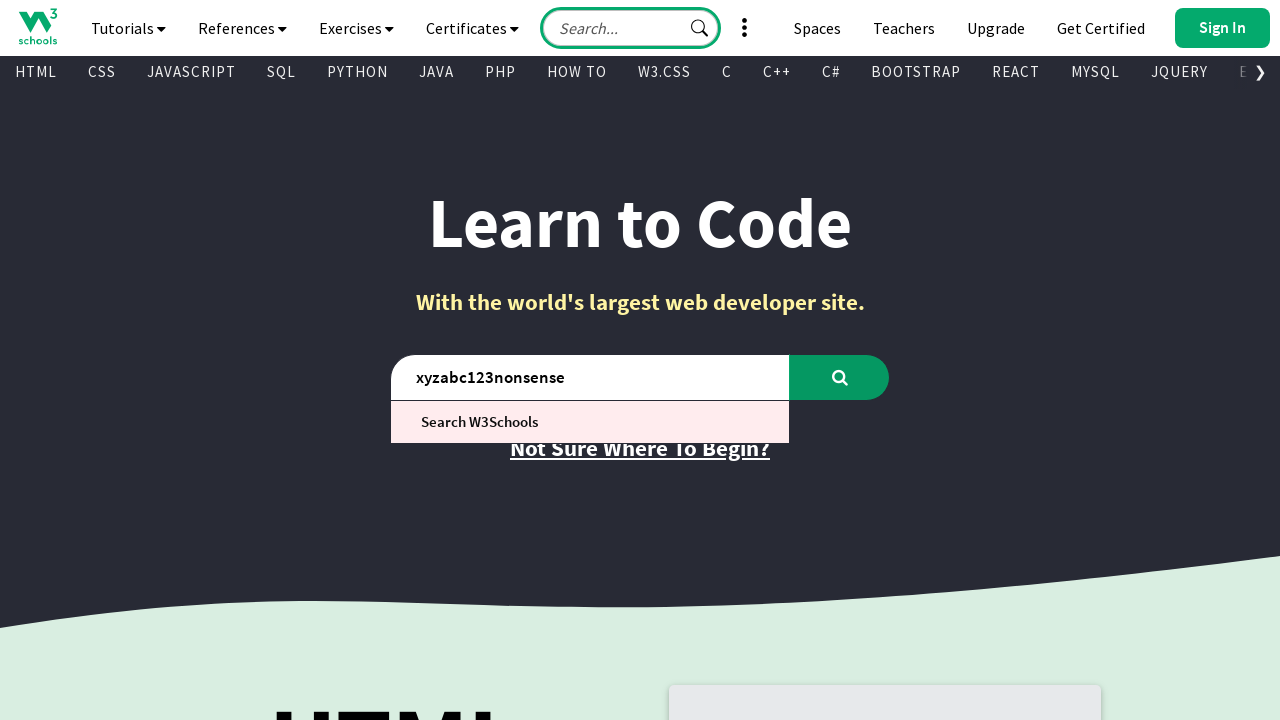